Navigates to Syntax Projects homepage and clicks through practice navigation buttons

Starting URL: https://syntaxprojects.com/index.php

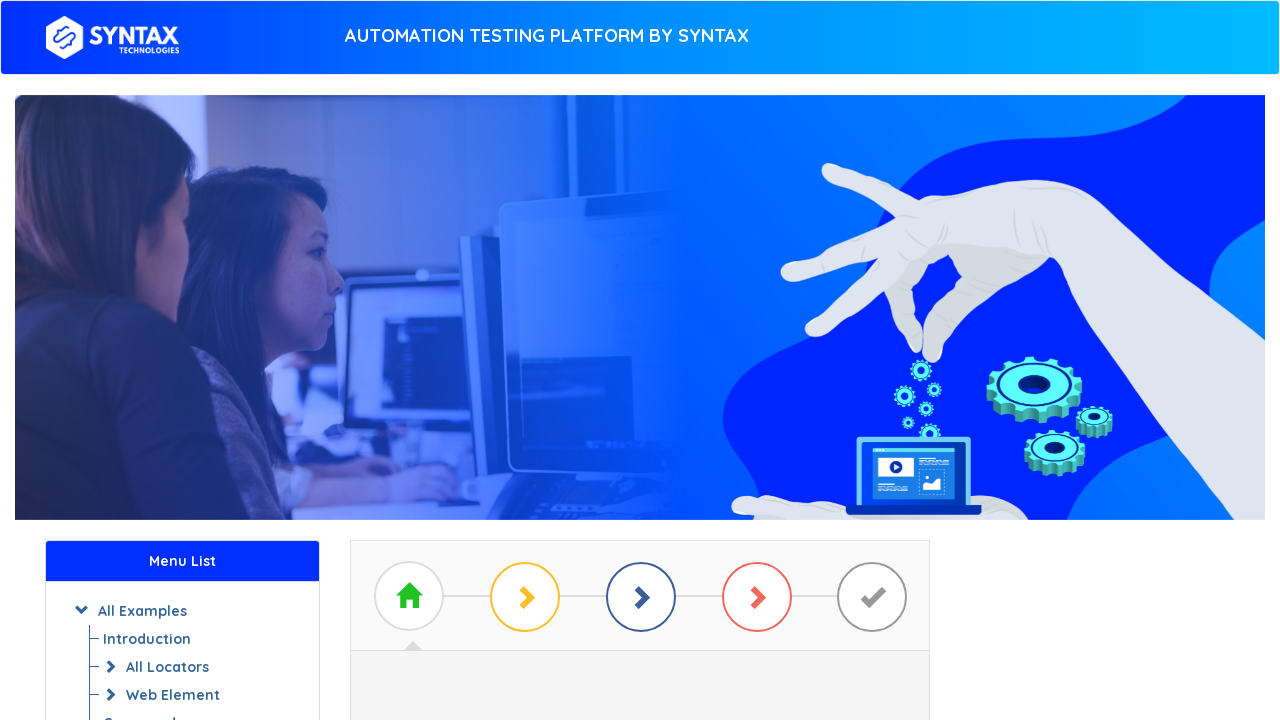

Clicked 'Start Practising' button on Syntax Projects homepage at (640, 372) on text=Start Practising
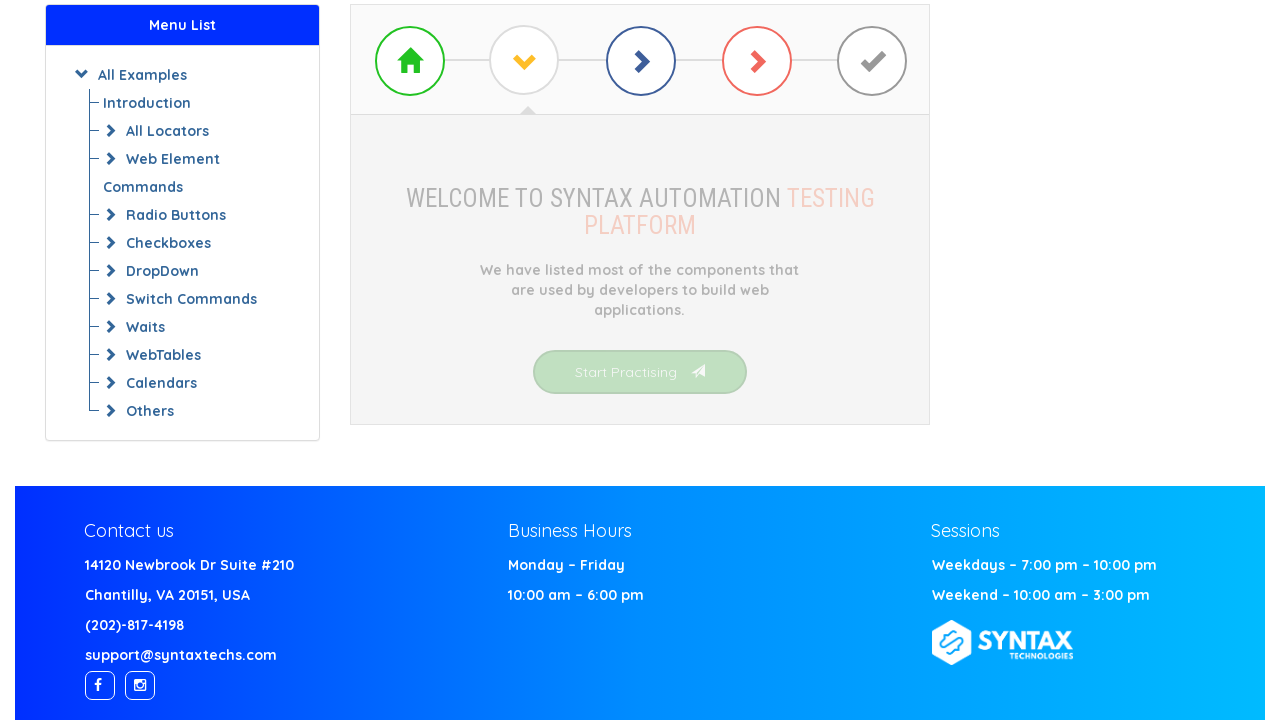

Waited 2 seconds for page to load
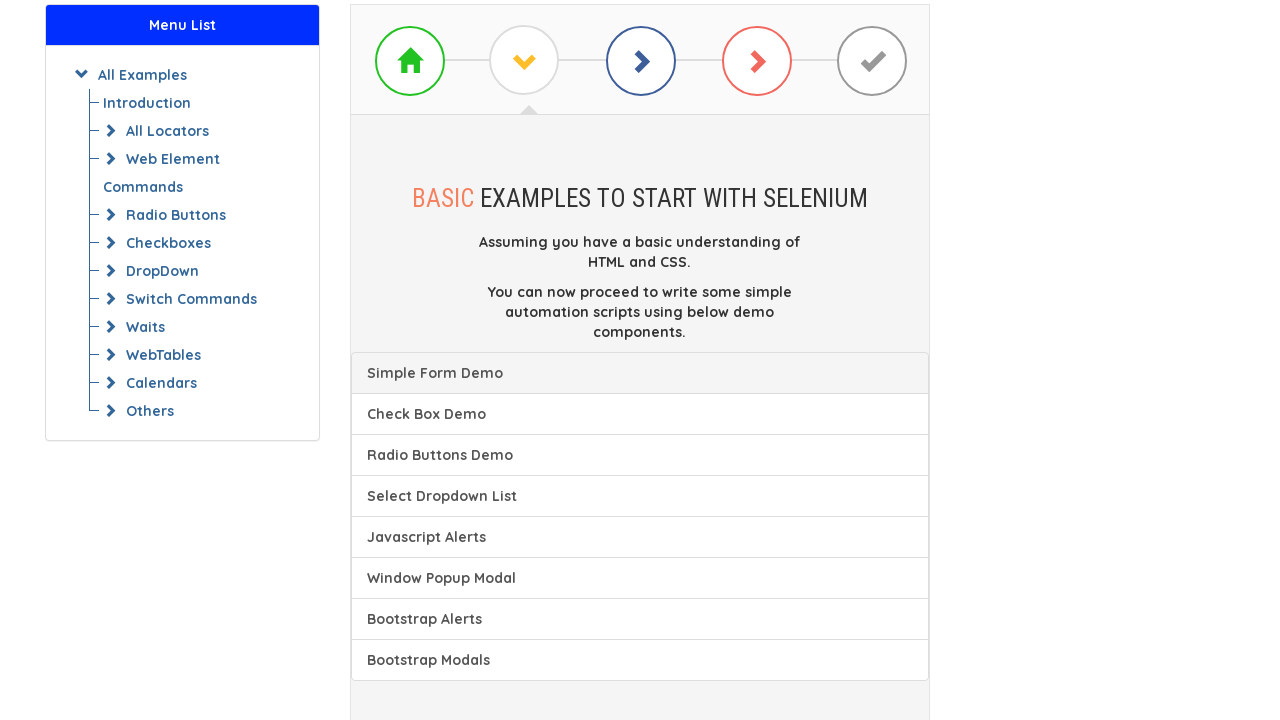

Clicked 'Proceed' button to continue navigation at (640, 312) on text=Proceed
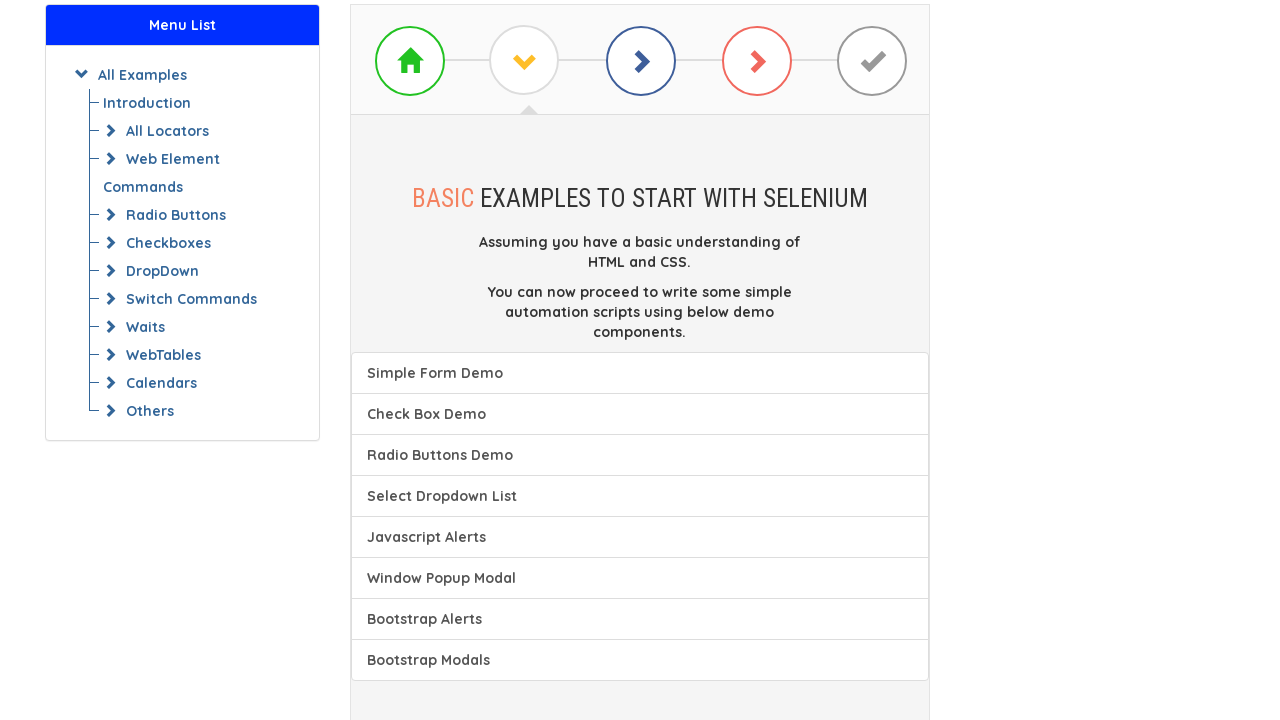

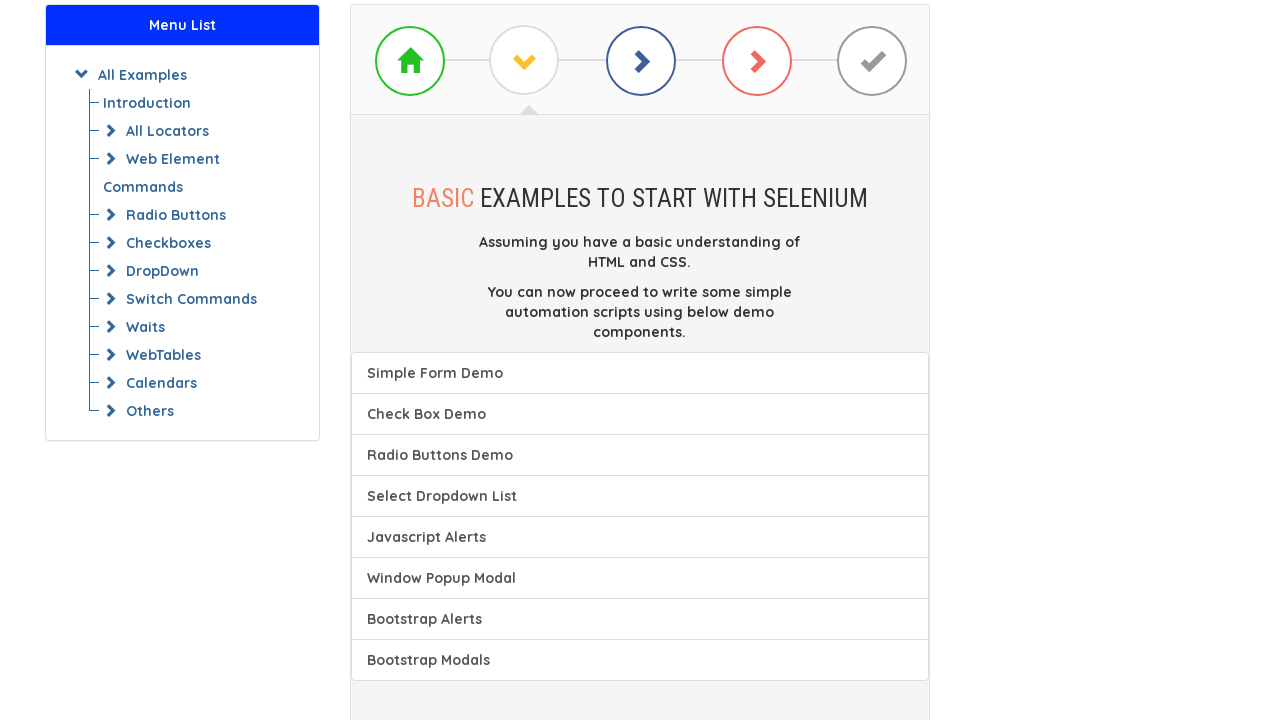